Validates that specific positioned elements on the Sport Beach page contain only allowed words (BEACH, SPORT, CANNES, 2025) by iterating through matching elements and checking their text content.

Starting URL: https://sportbeach-dev.vercel.app/

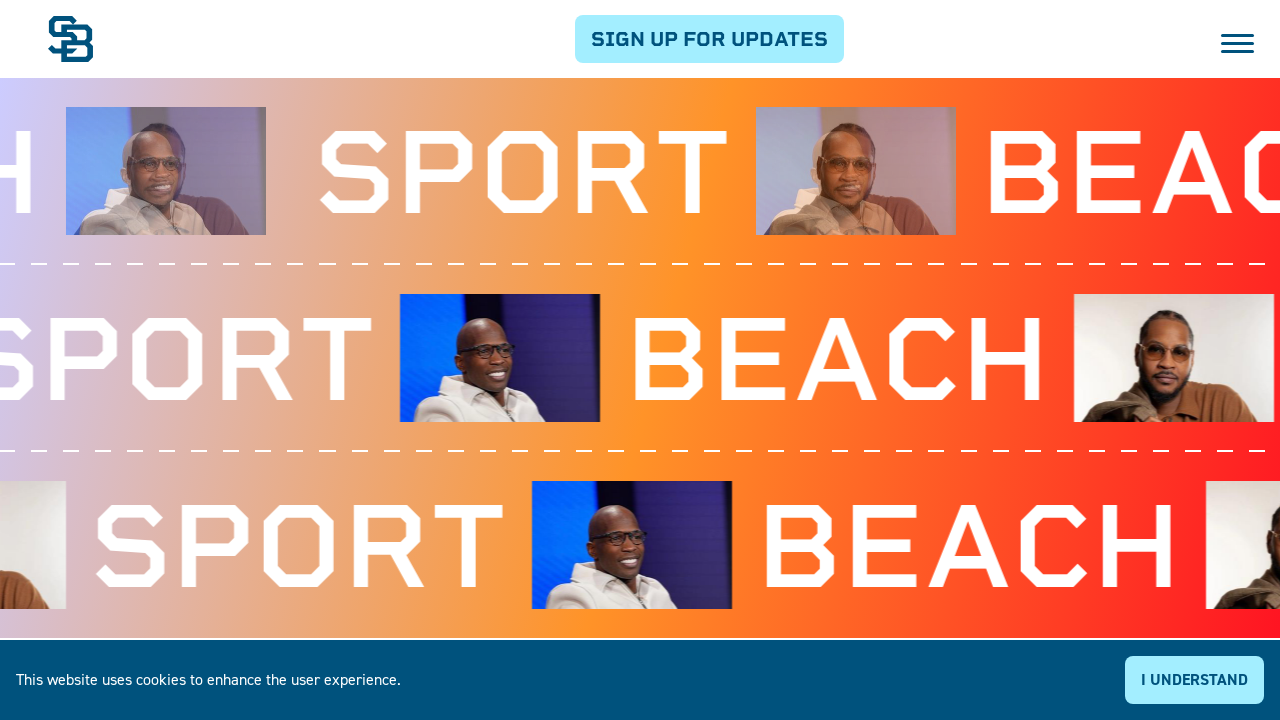

Main content loaded on Sport Beach page
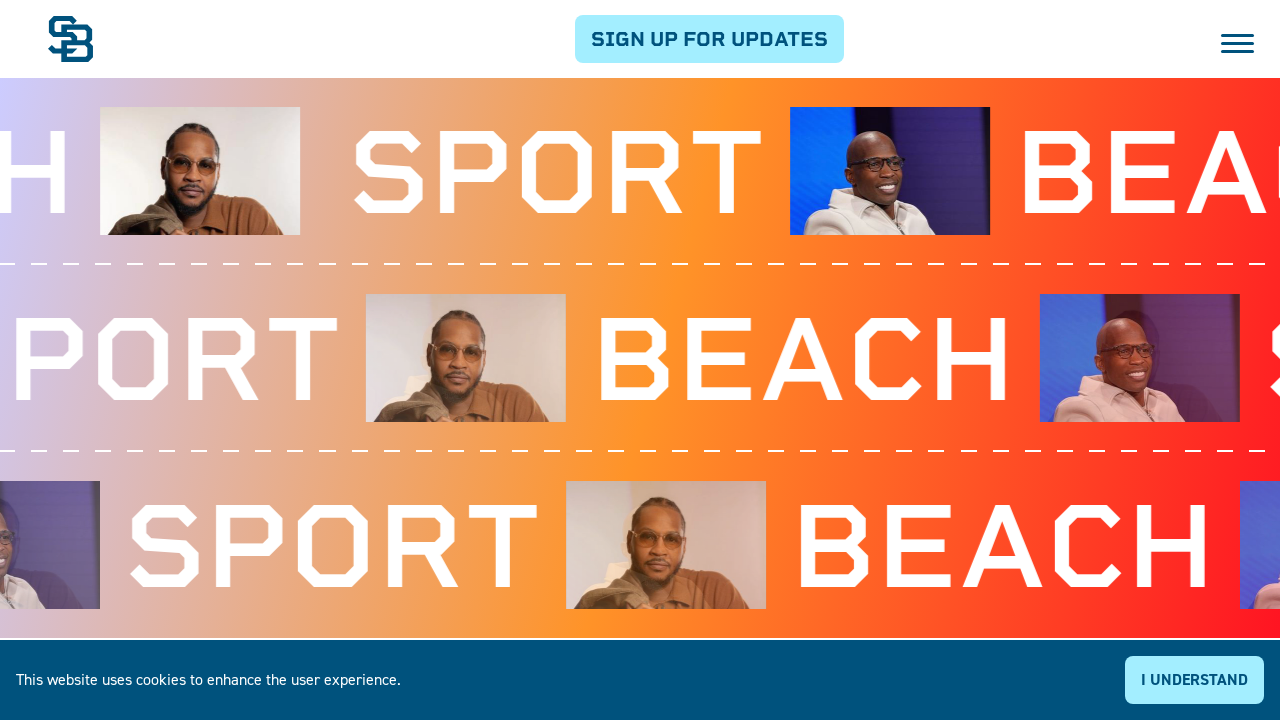

Locator created for positioned elements (positions 2, 4, 6, 8)
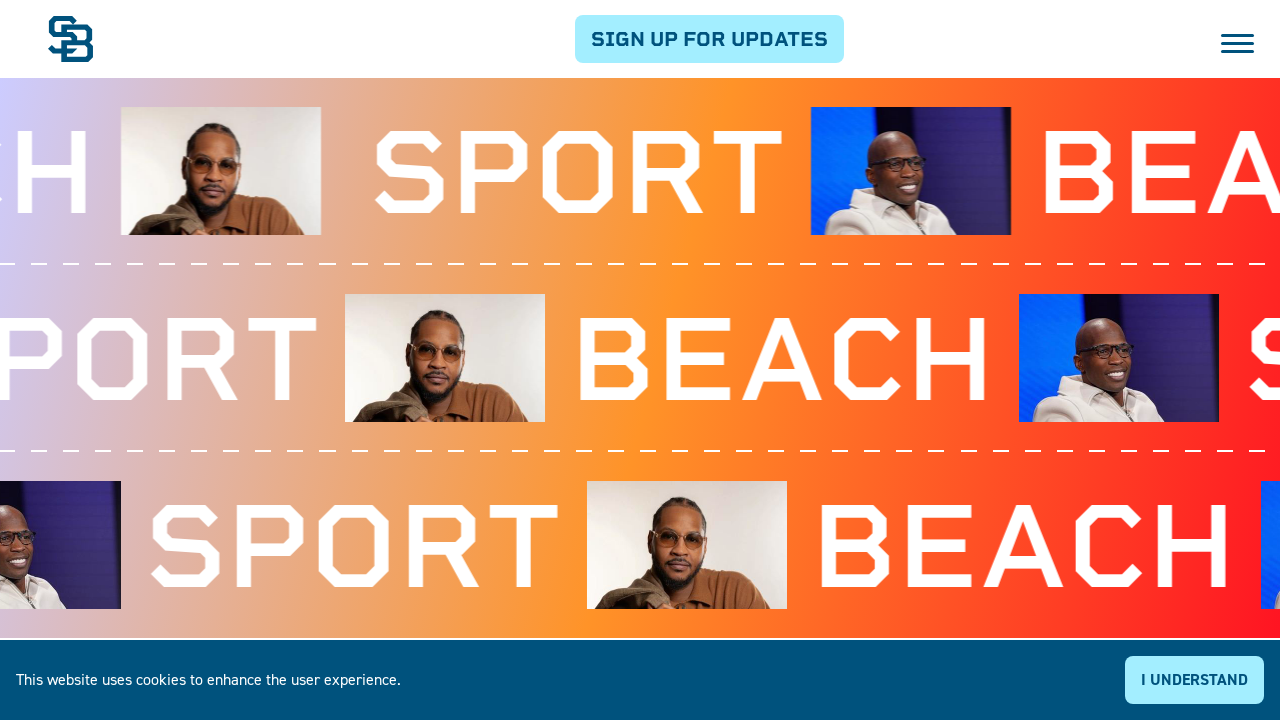

Found 12 matching elements
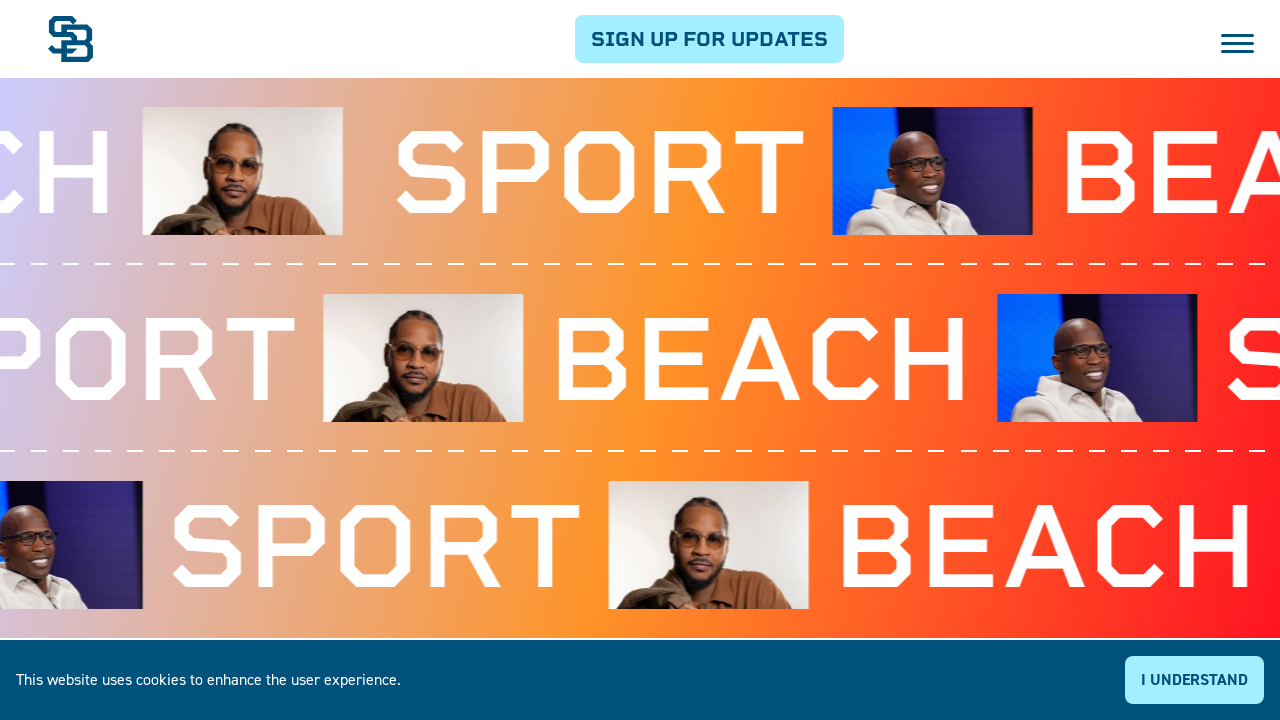

Allowed words defined: BEACH, SPORT, CANNES, 2025
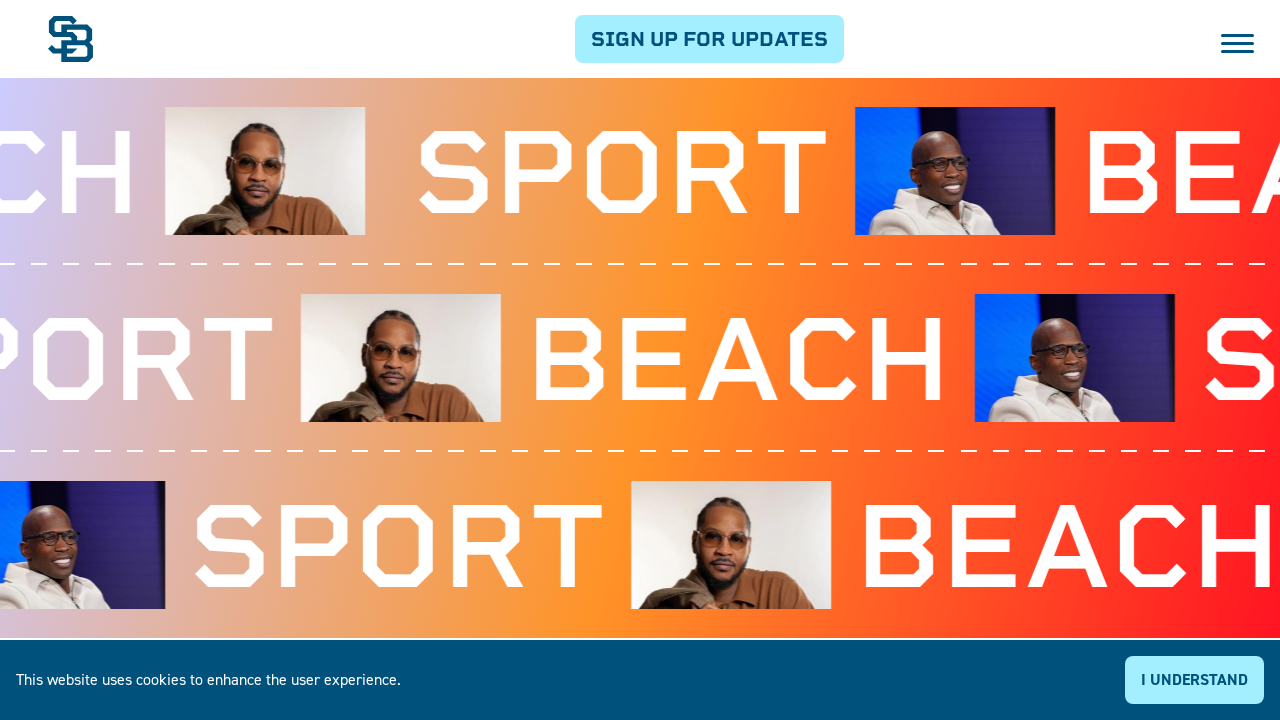

Retrieved text content from element 1: ''
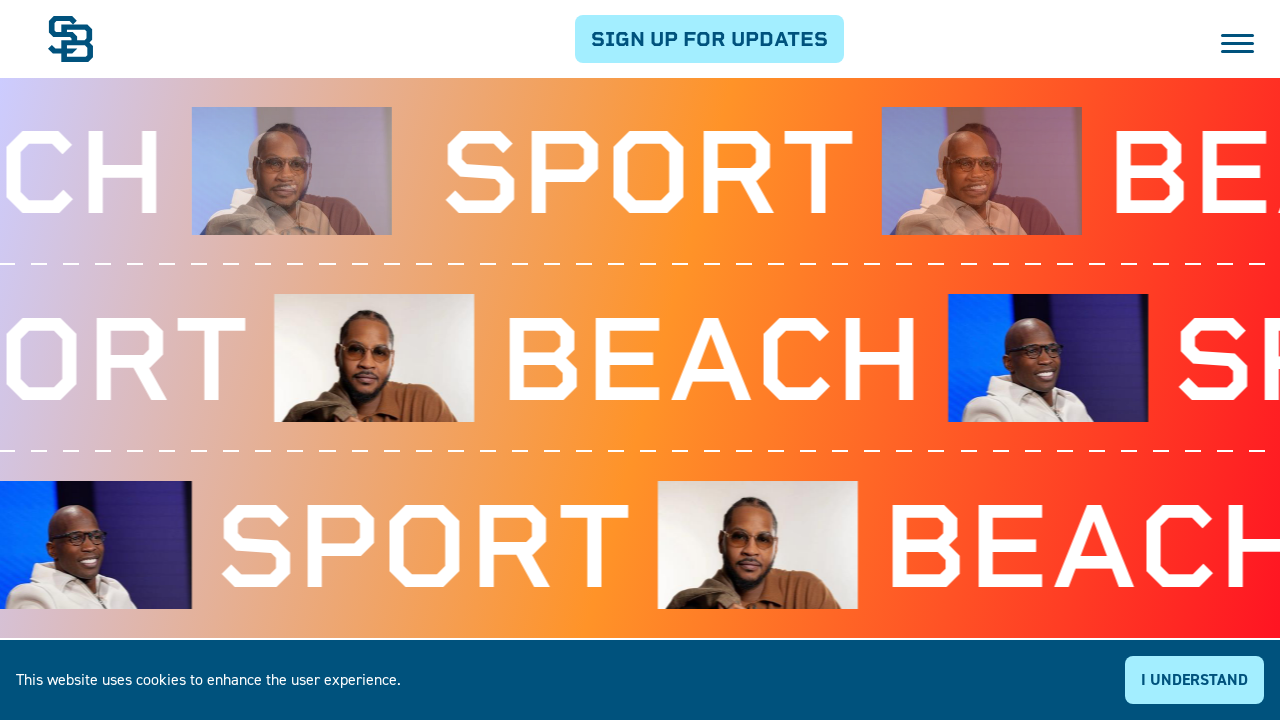

Processed text into words: []
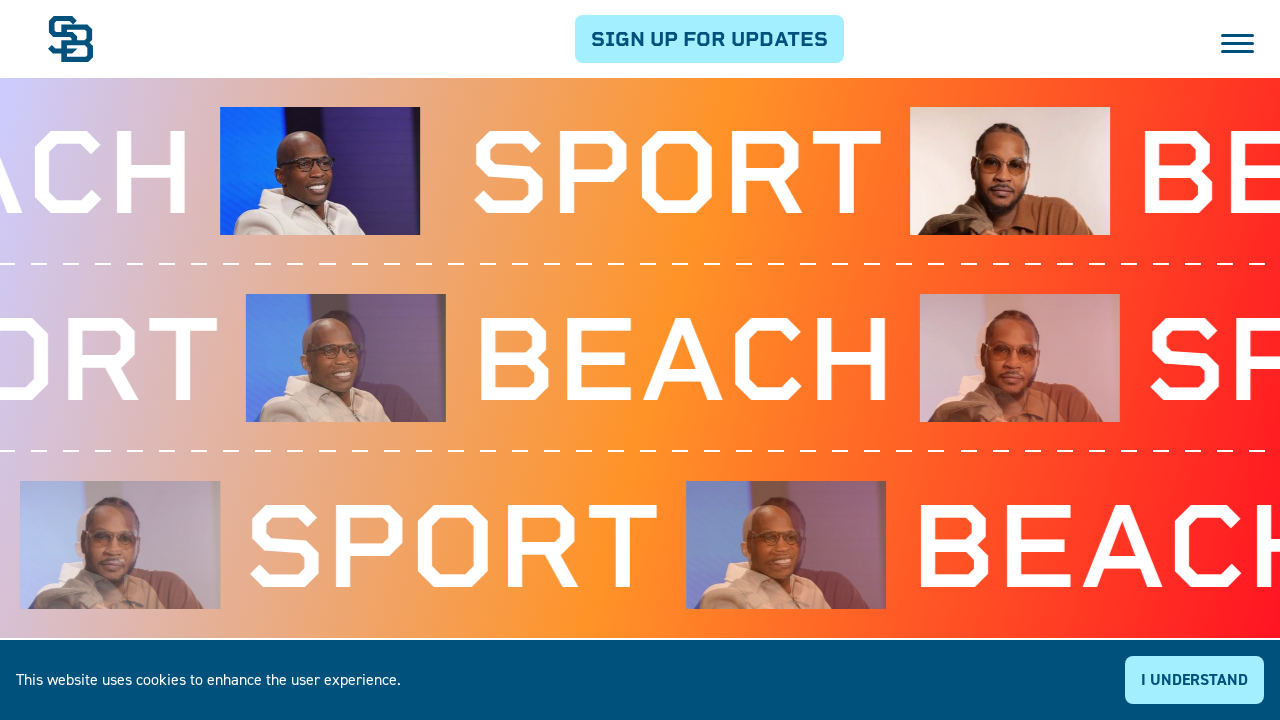

Retrieved text content from element 2: ''
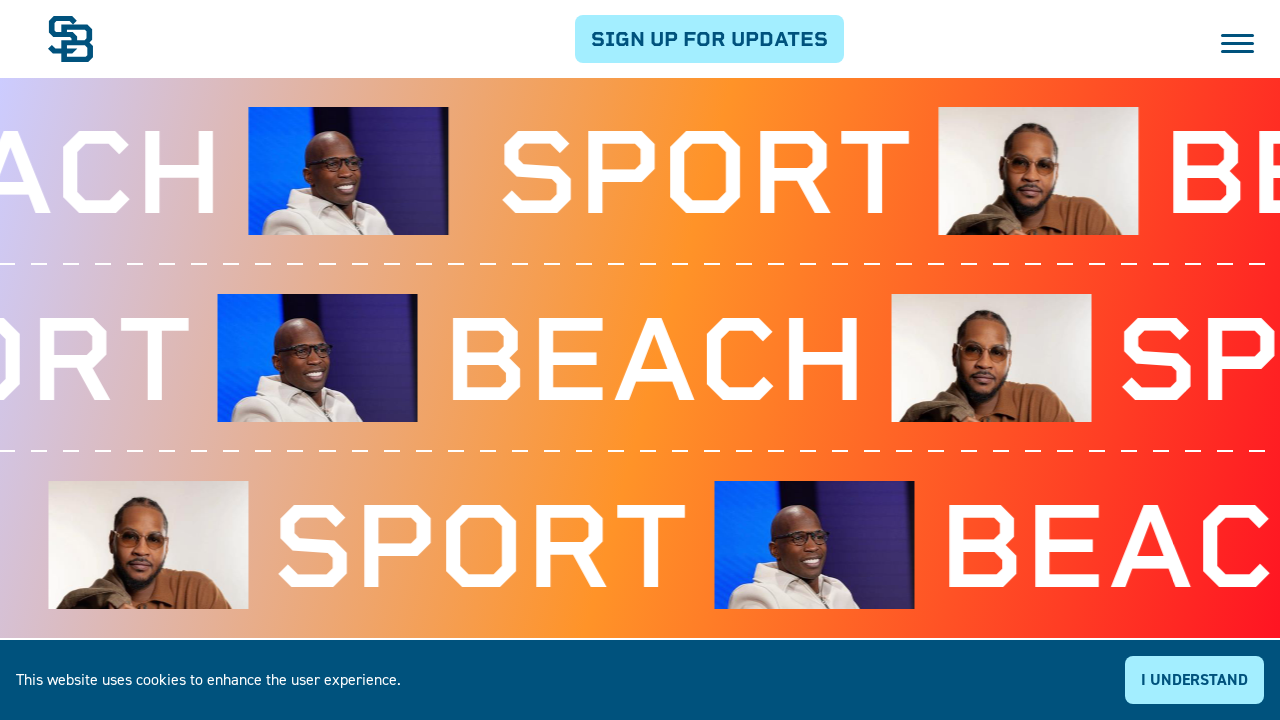

Processed text into words: []
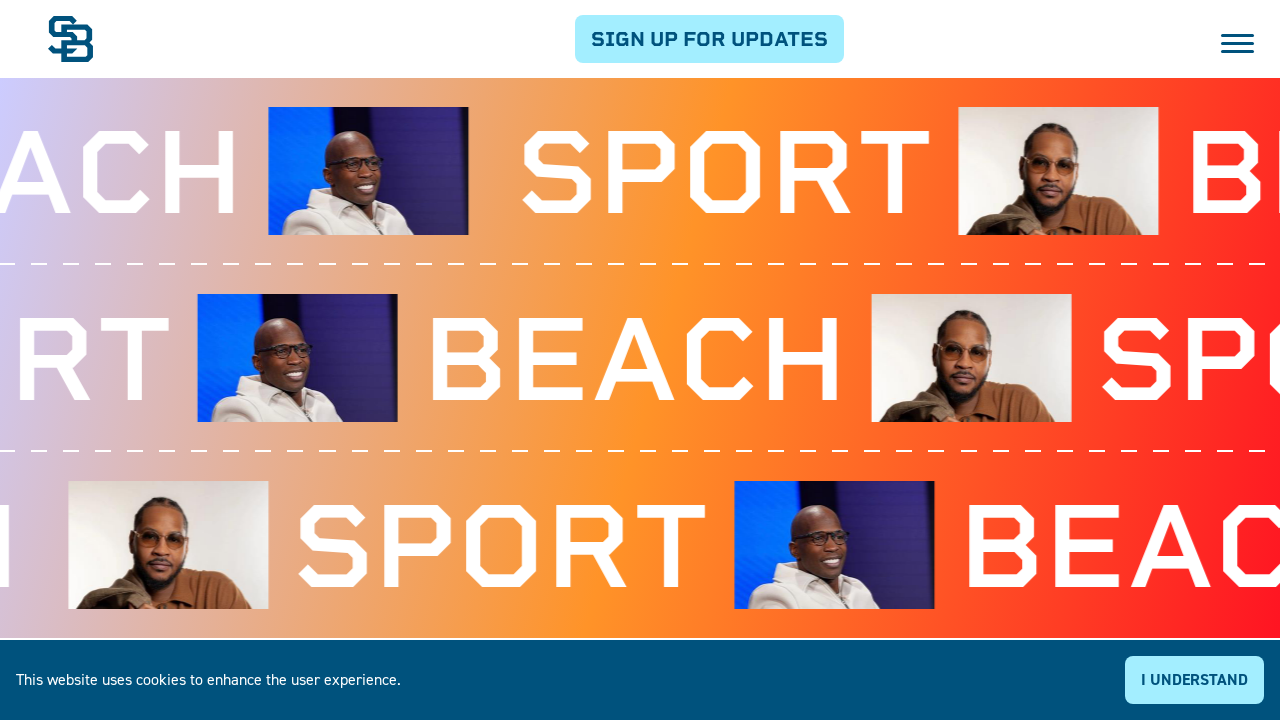

Retrieved text content from element 3: ''
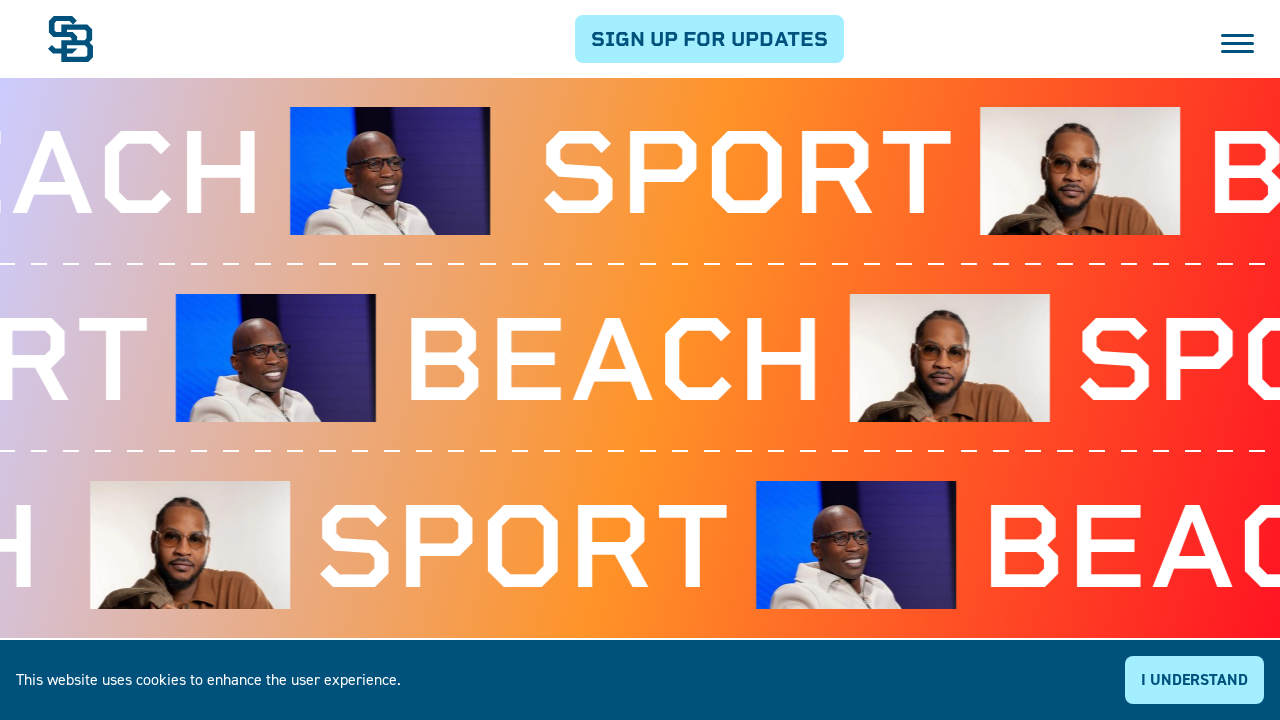

Processed text into words: []
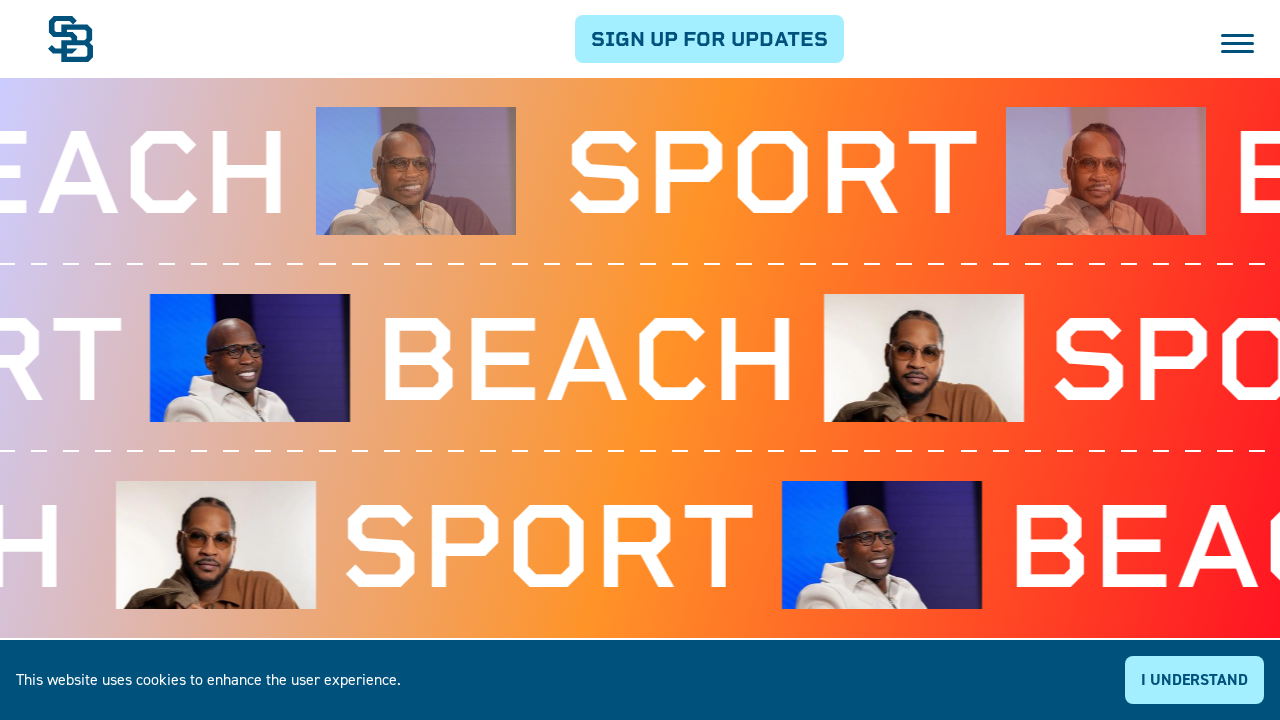

Retrieved text content from element 4: ''
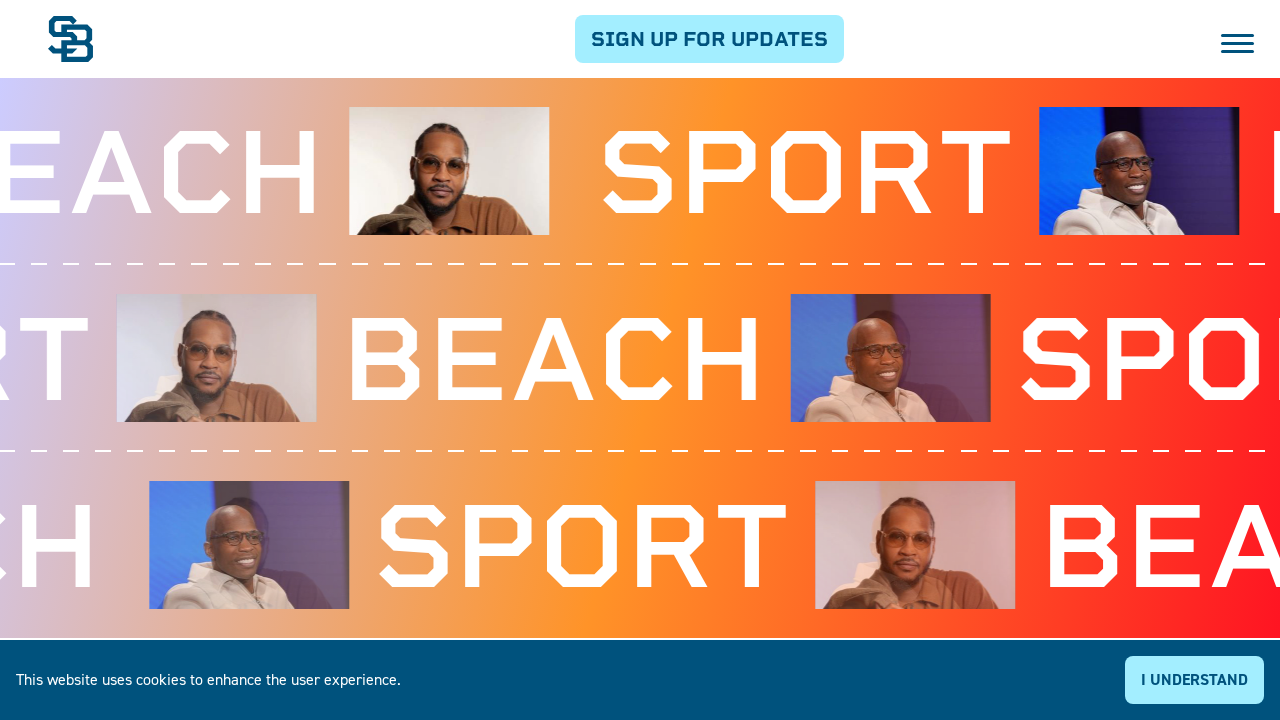

Processed text into words: []
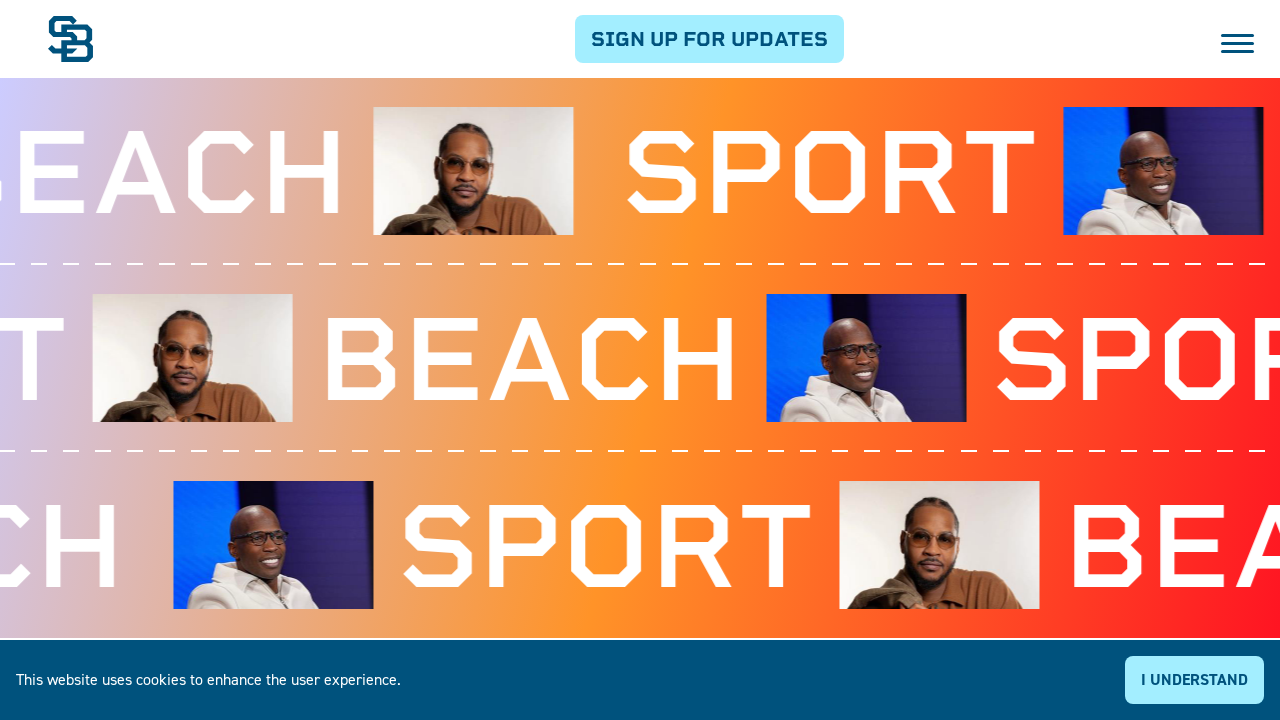

Retrieved text content from element 5: 'SPORT'
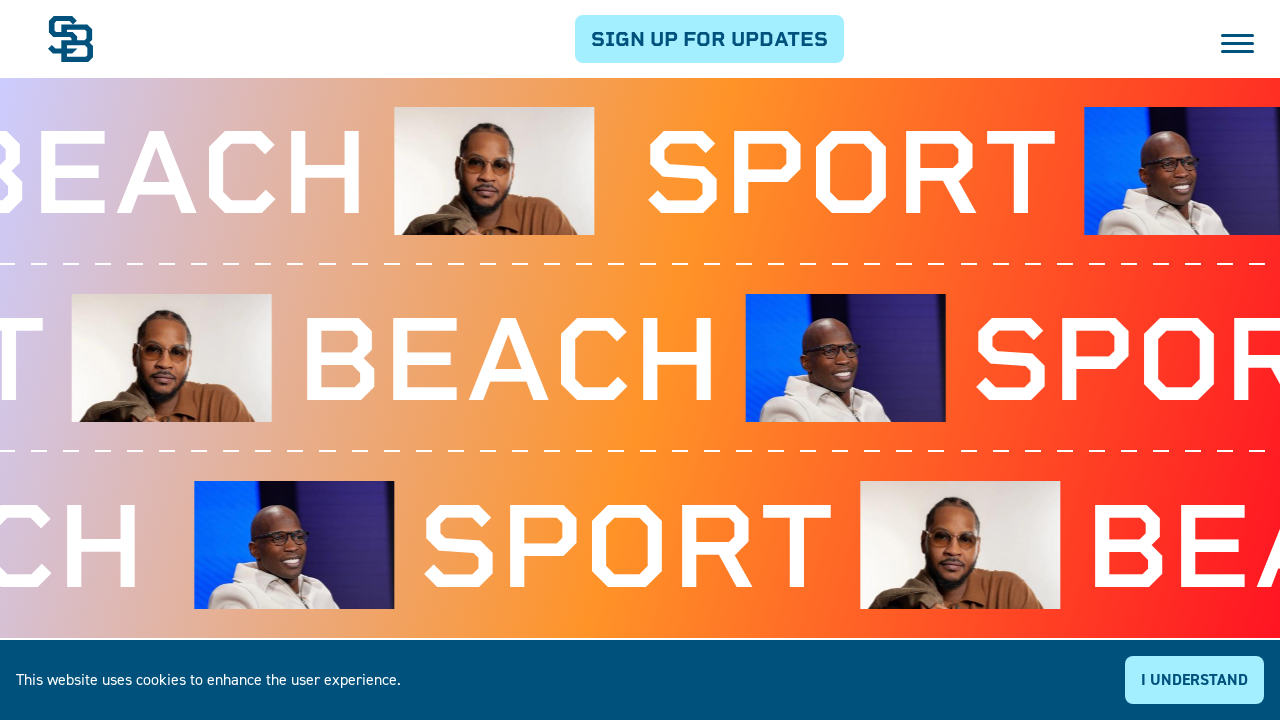

Processed text into words: ['SPORT']
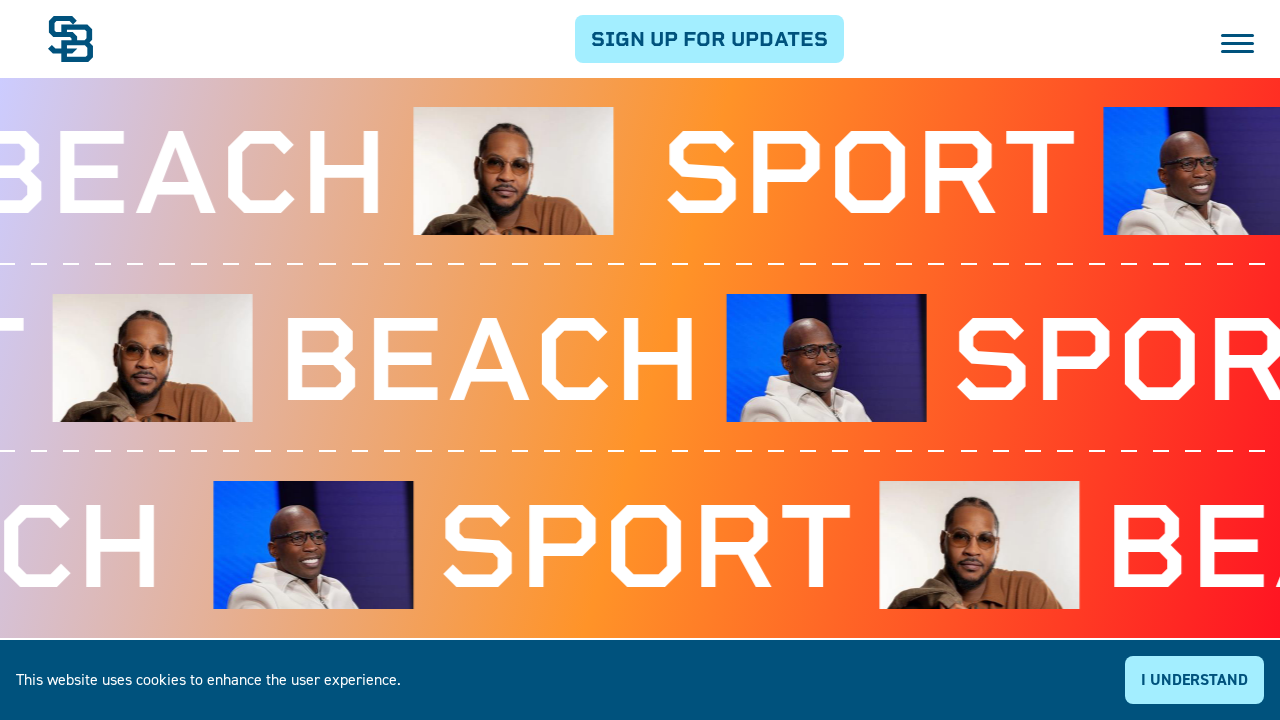

Validated word 'SPORT' is in allowed words list
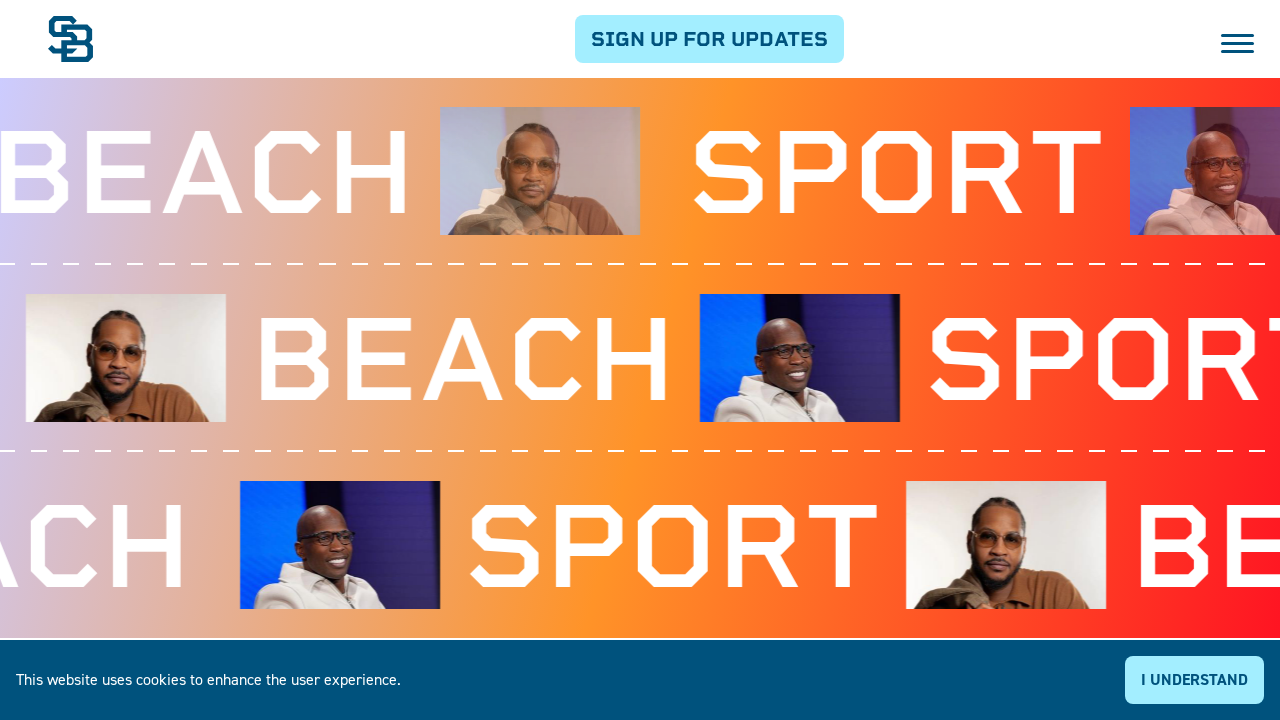

Retrieved text content from element 6: ''
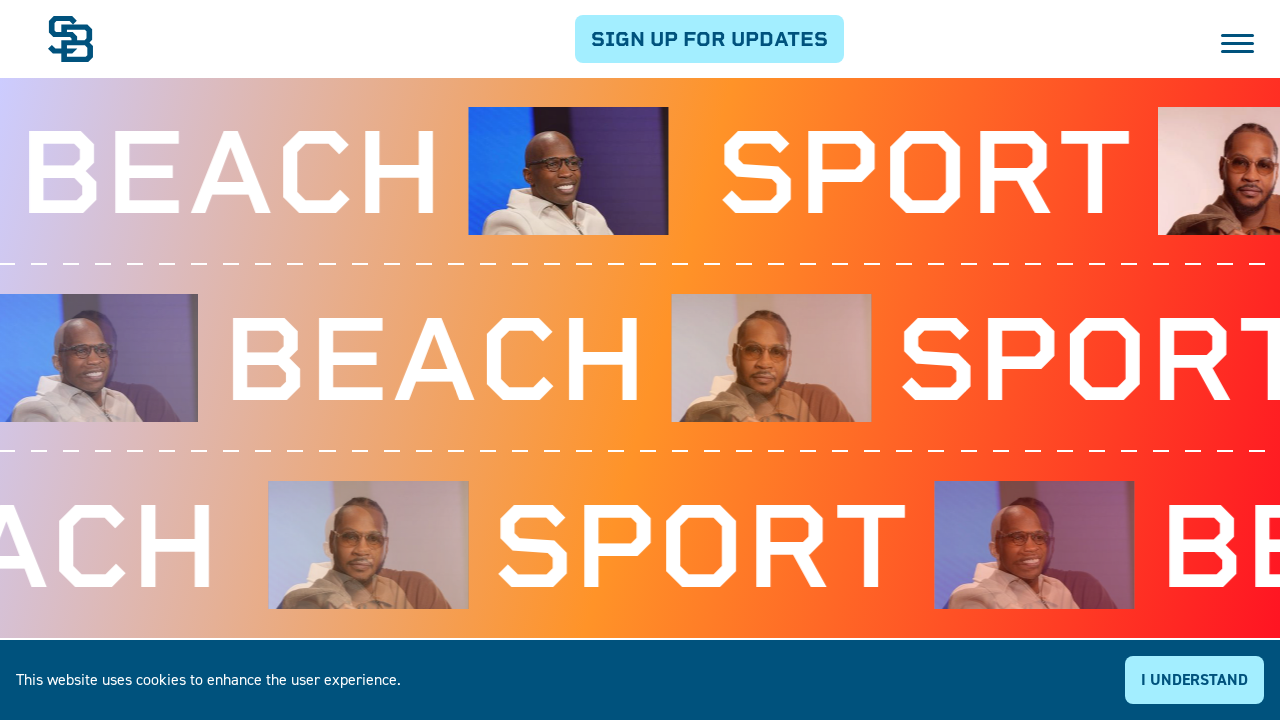

Processed text into words: []
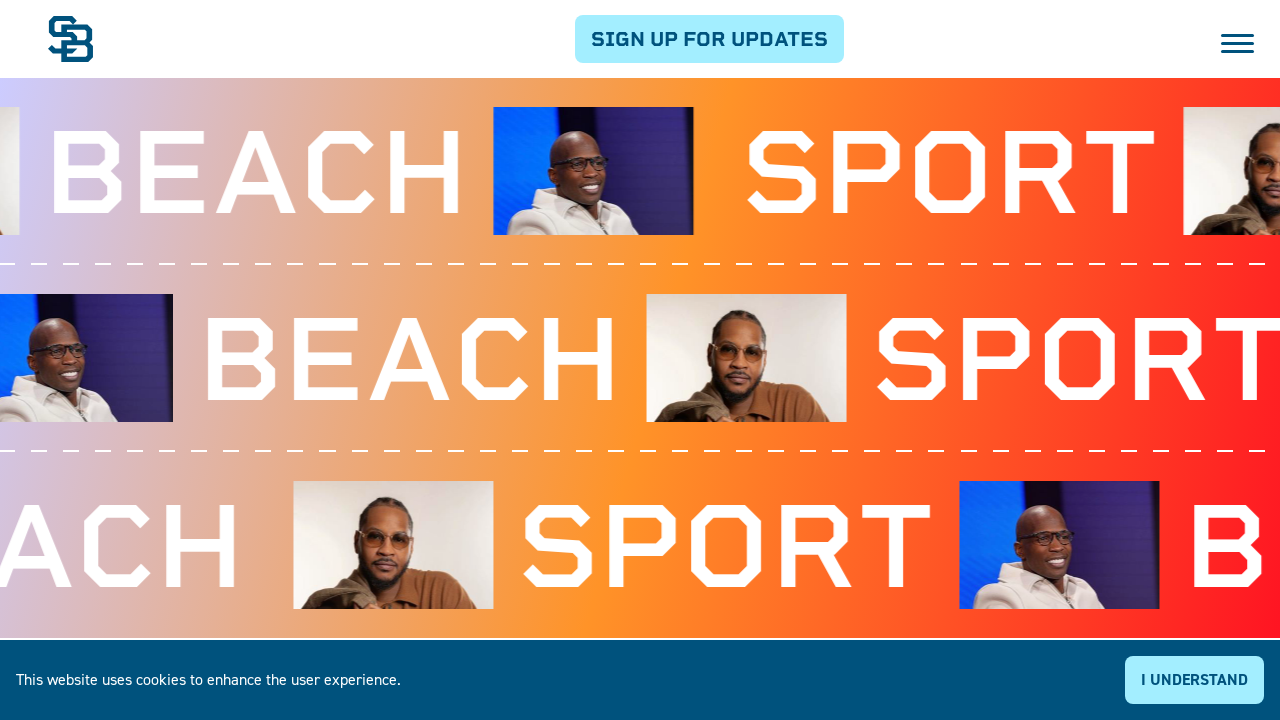

Retrieved text content from element 7: 'SPORT'
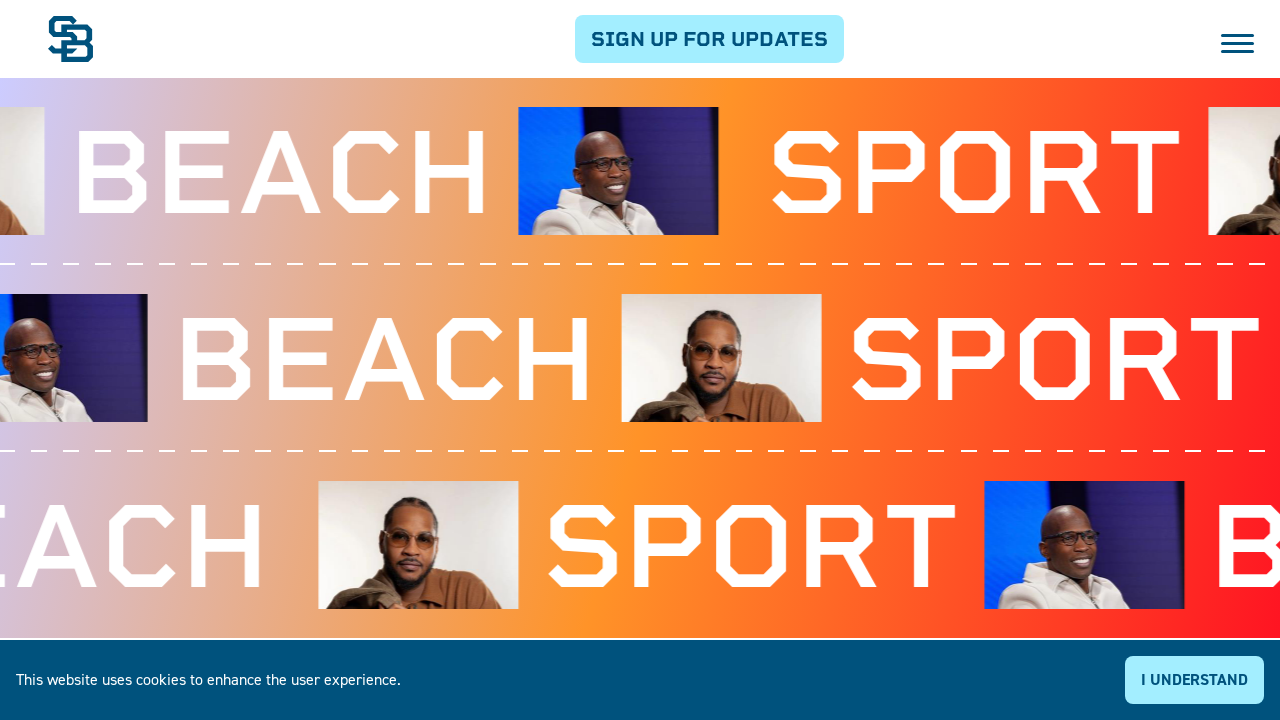

Processed text into words: ['SPORT']
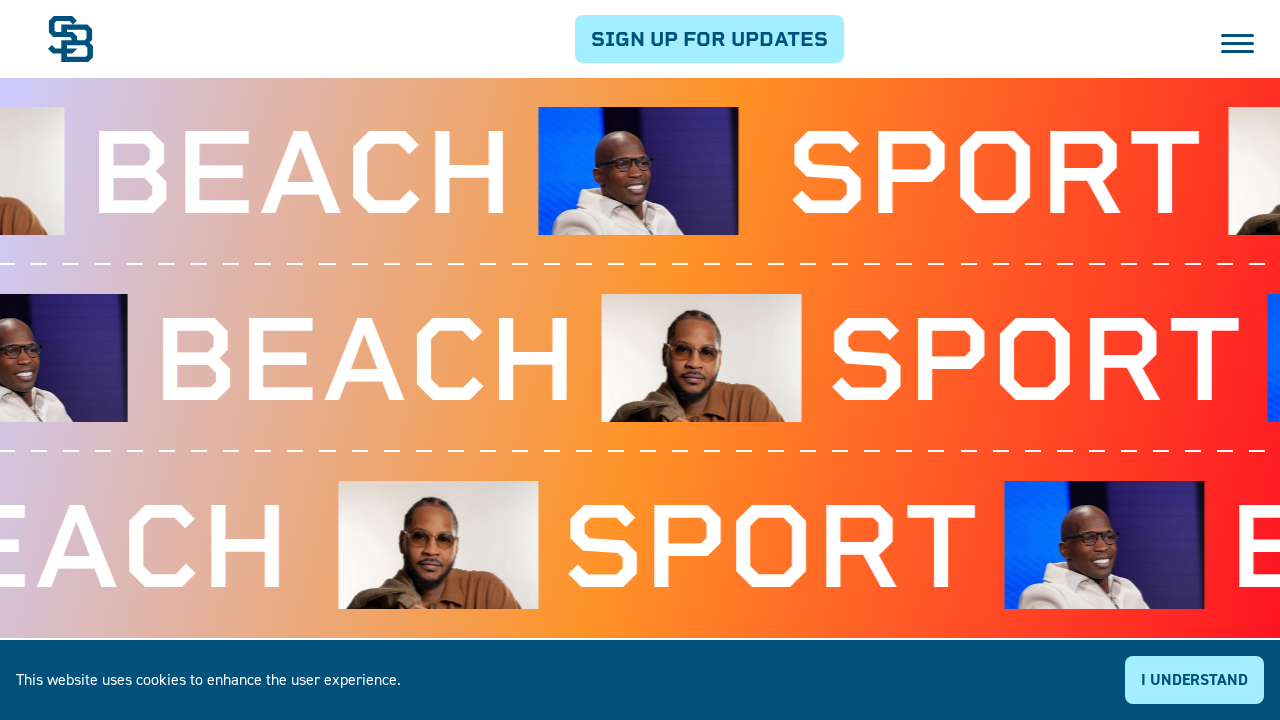

Validated word 'SPORT' is in allowed words list
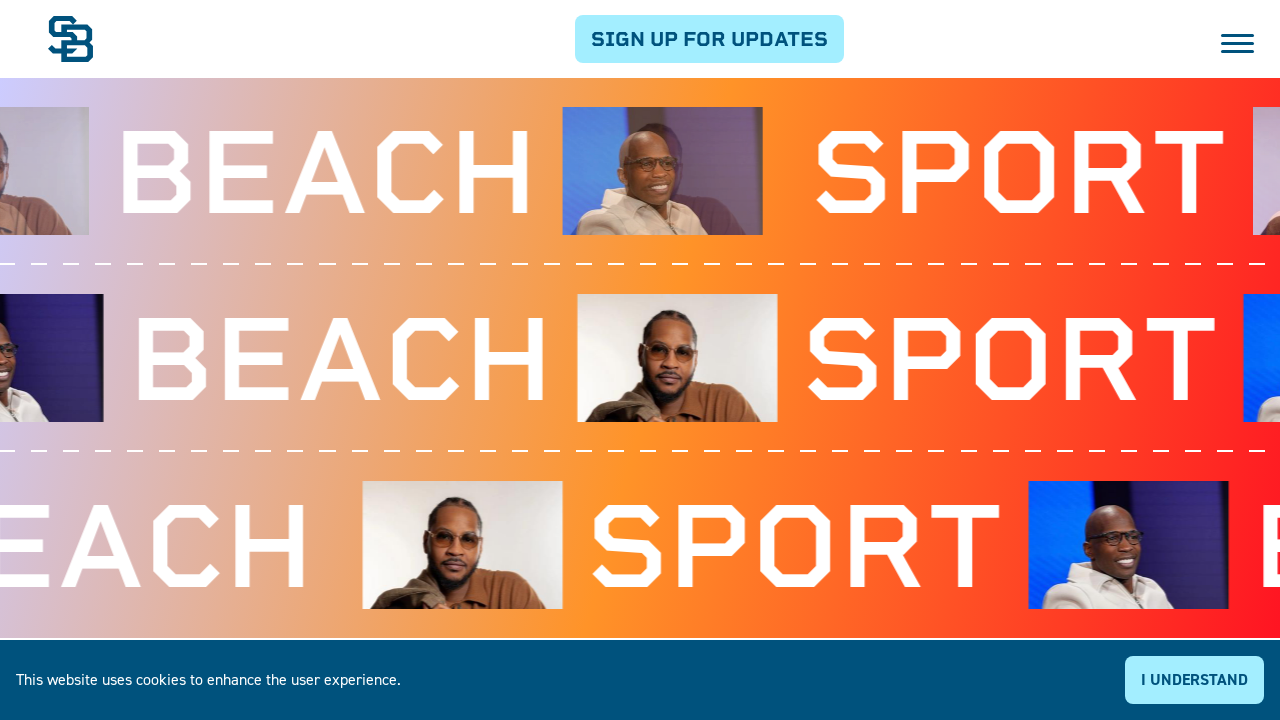

Retrieved text content from element 8: ''
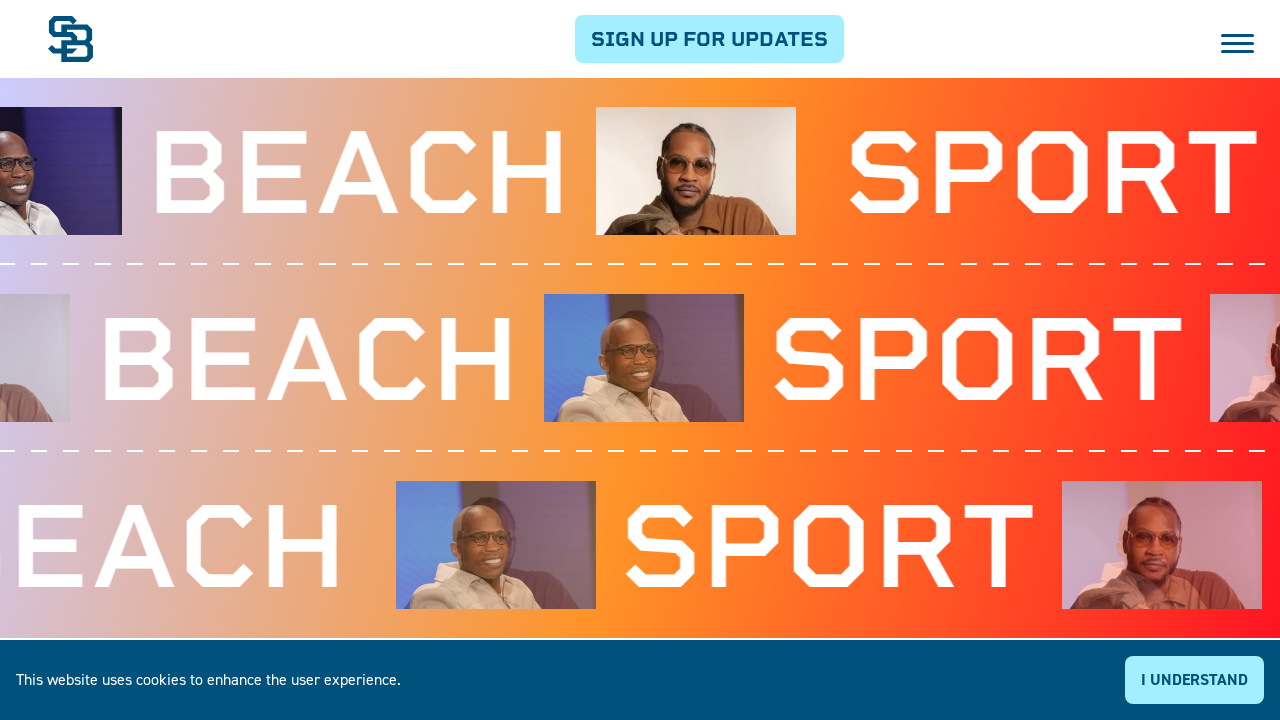

Processed text into words: []
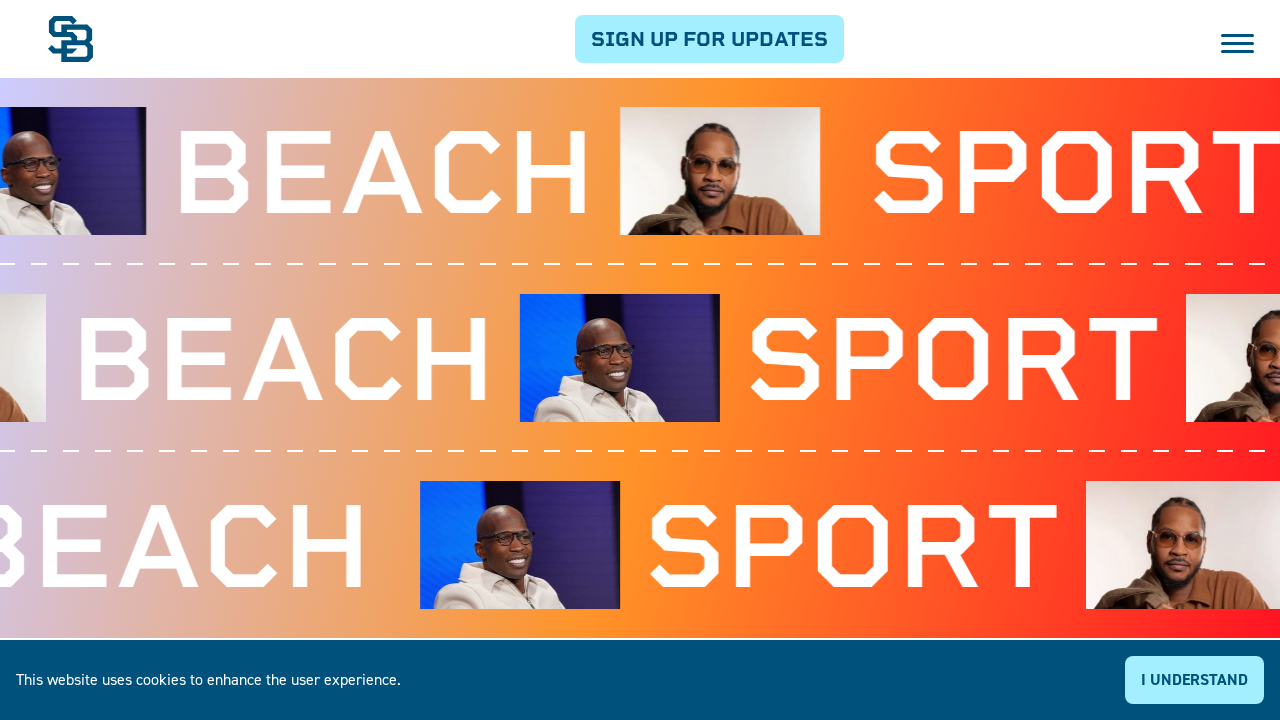

Retrieved text content from element 9: 'SPORT'
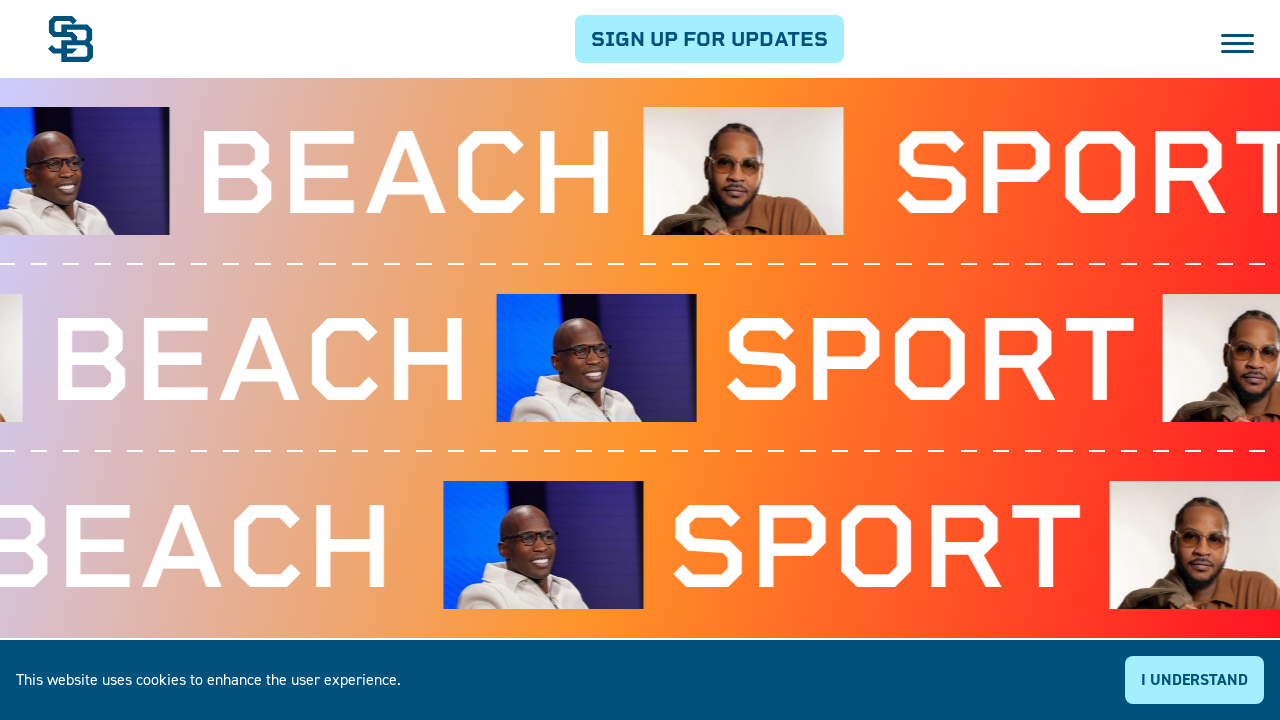

Processed text into words: ['SPORT']
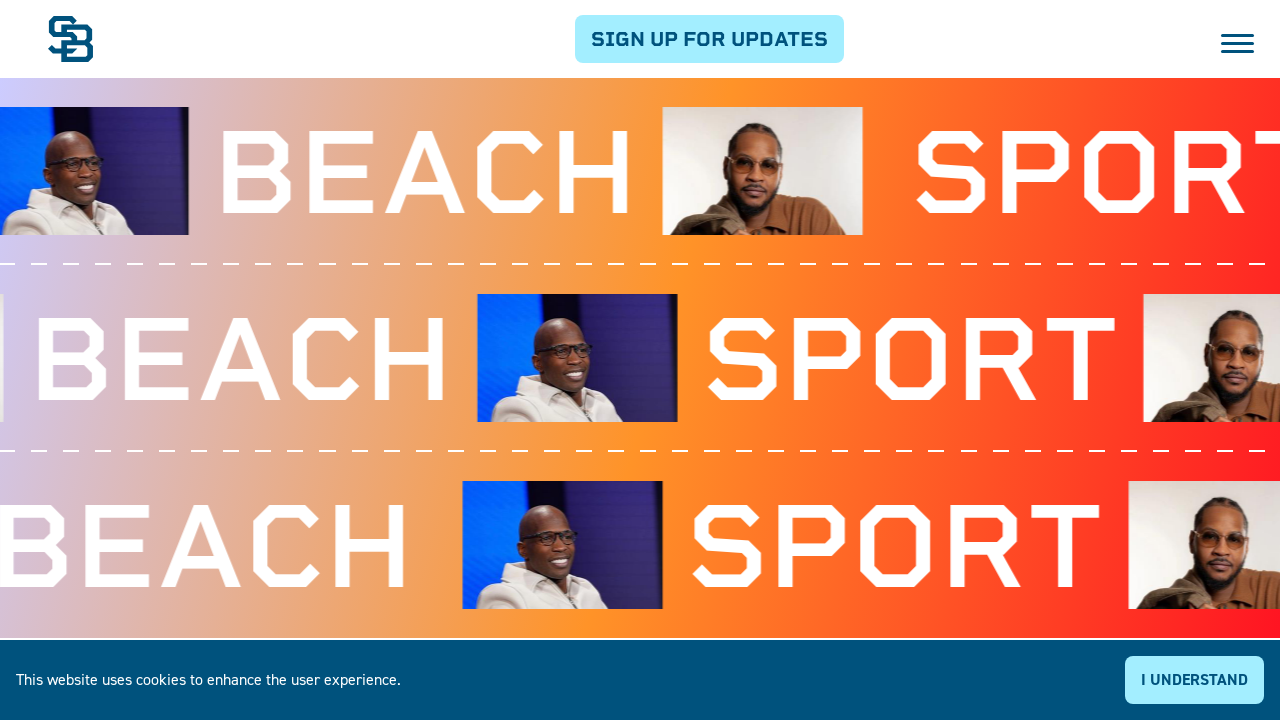

Validated word 'SPORT' is in allowed words list
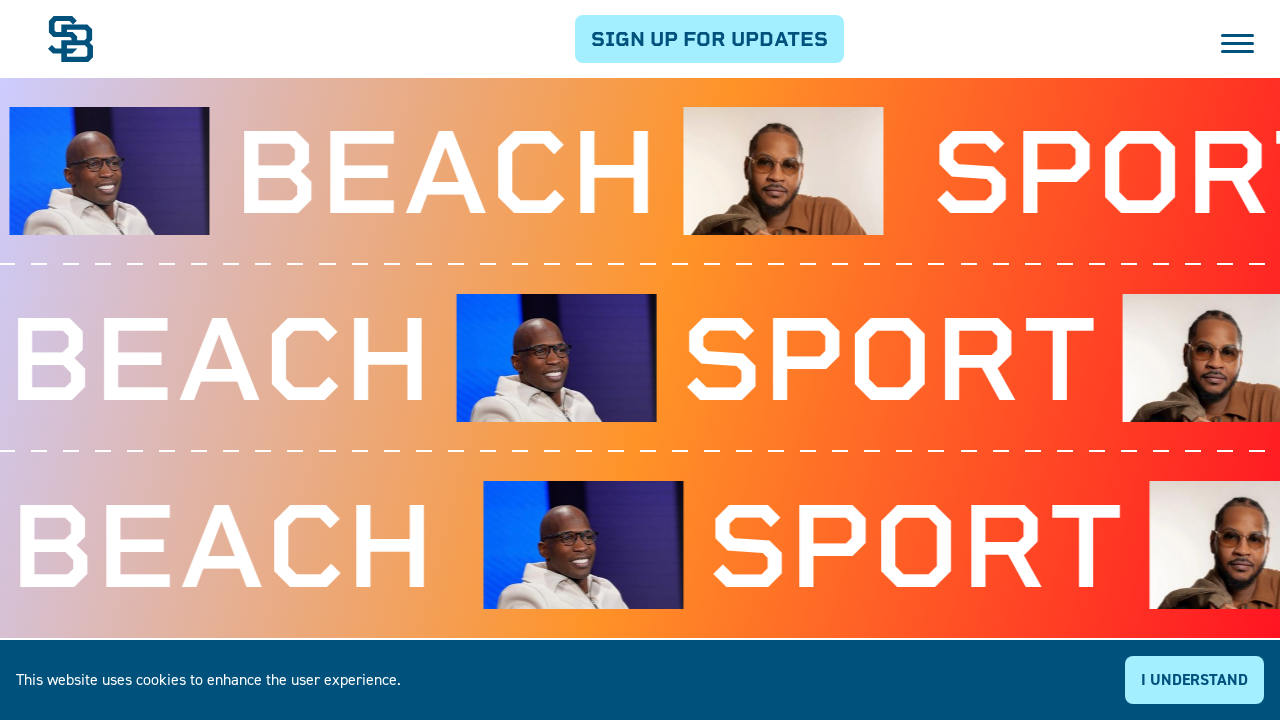

Retrieved text content from element 10: 'SPORT'
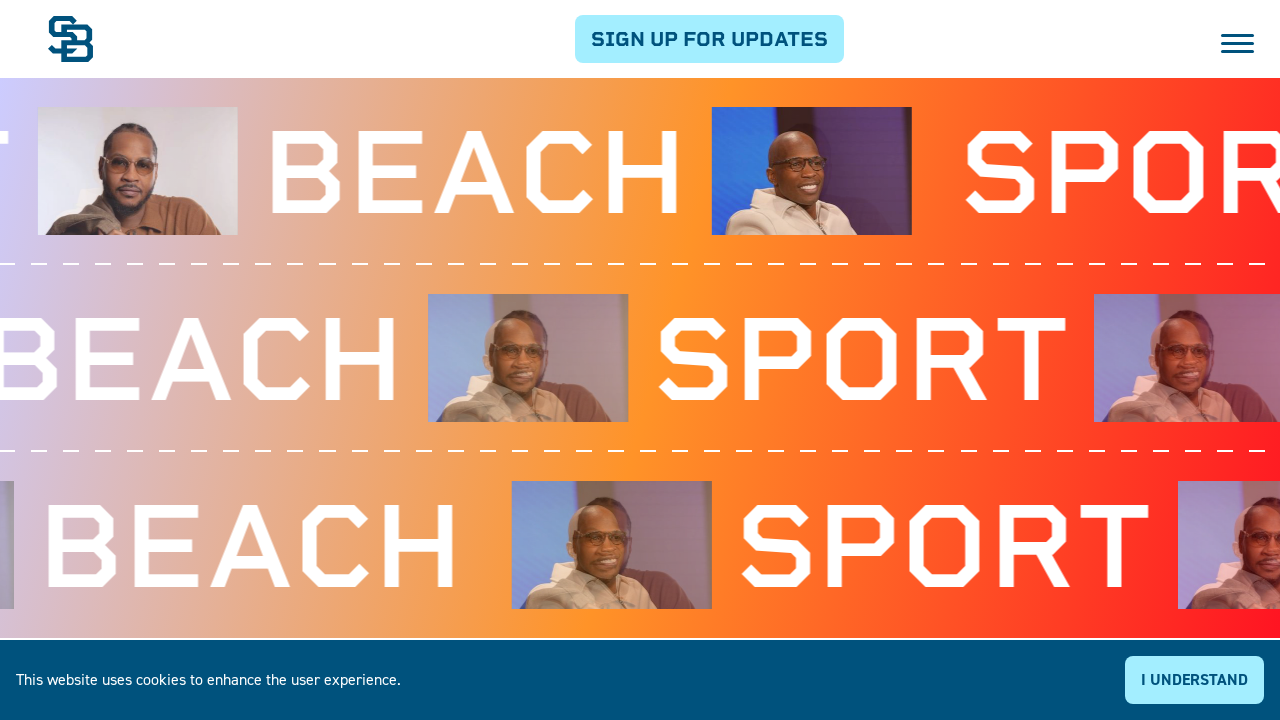

Processed text into words: ['SPORT']
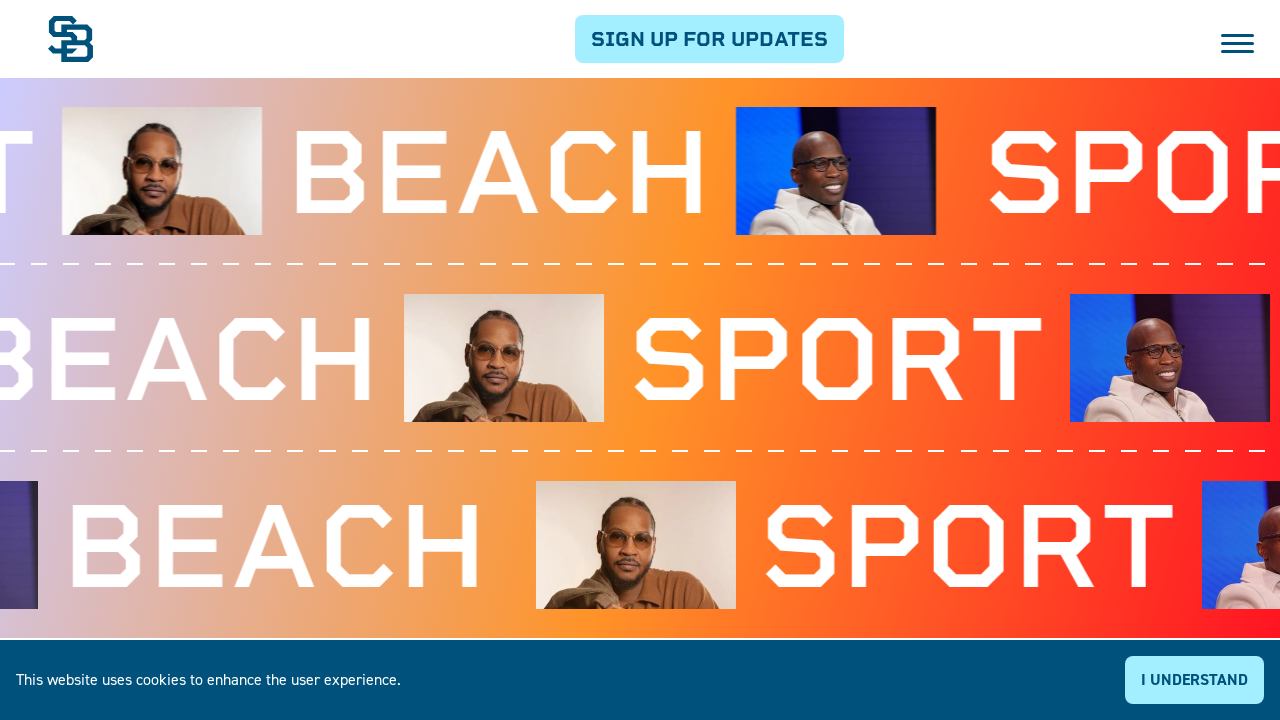

Validated word 'SPORT' is in allowed words list
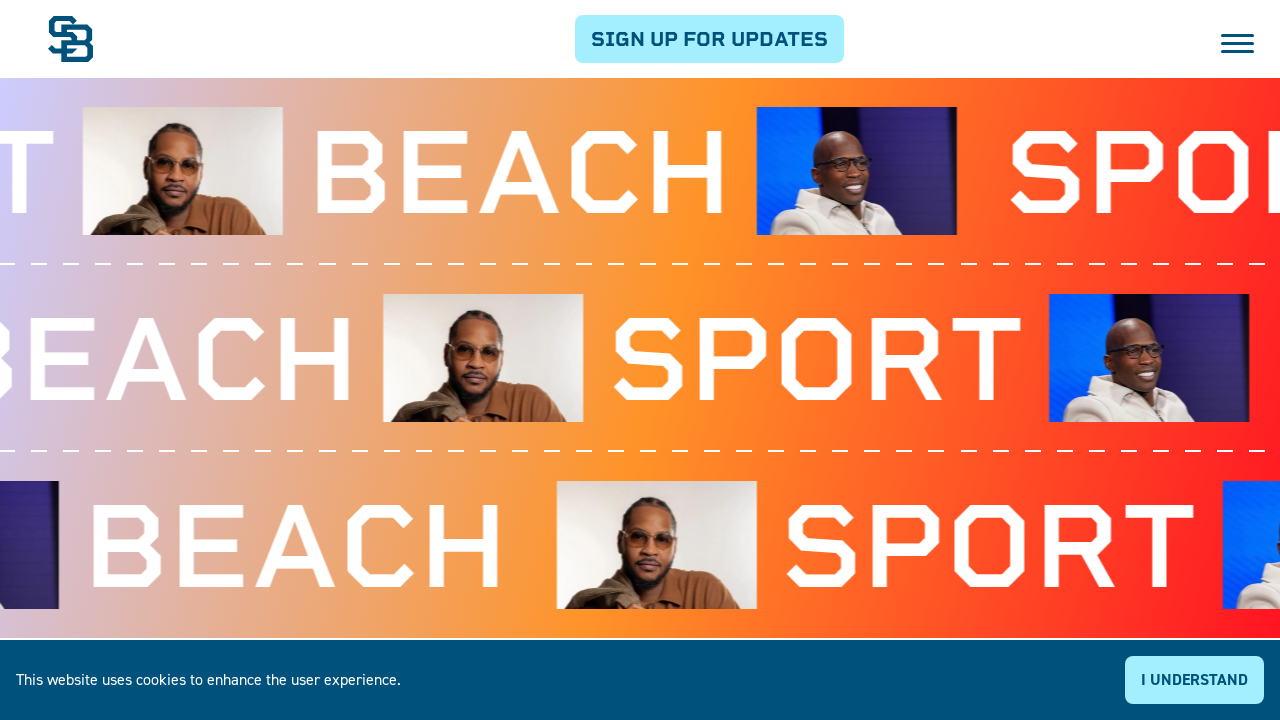

Retrieved text content from element 11: 'SPORT'
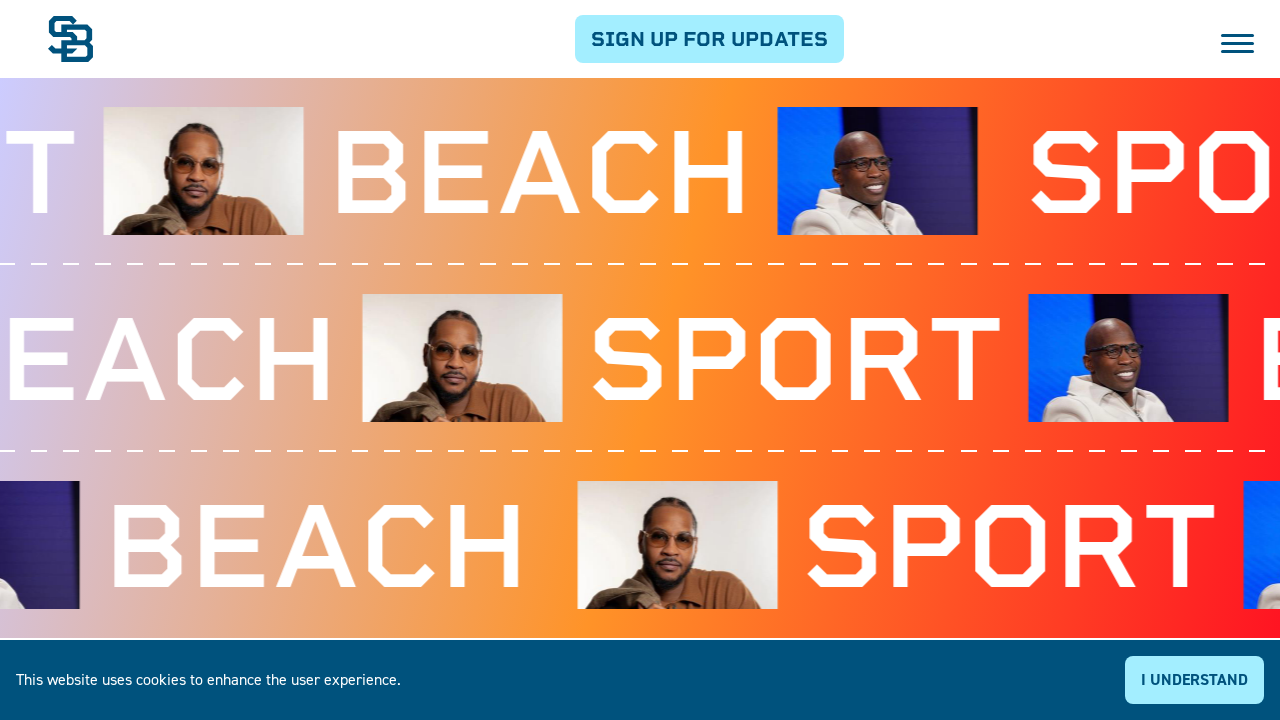

Processed text into words: ['SPORT']
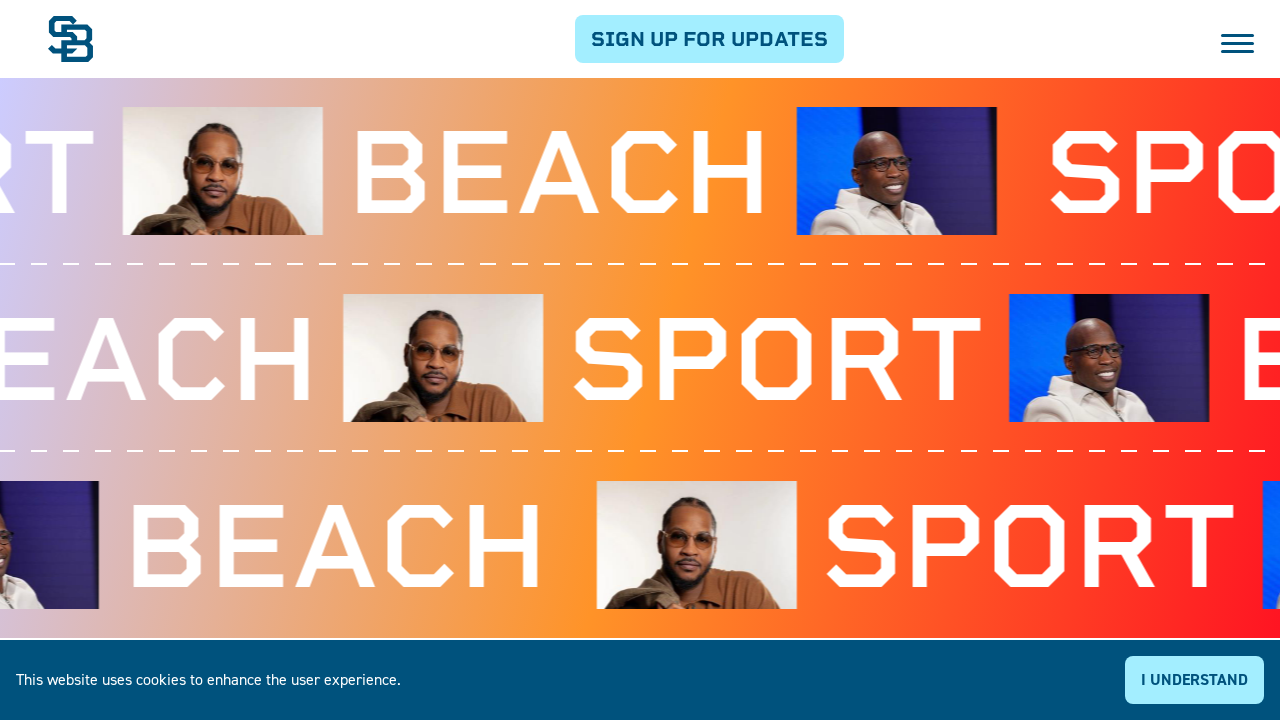

Validated word 'SPORT' is in allowed words list
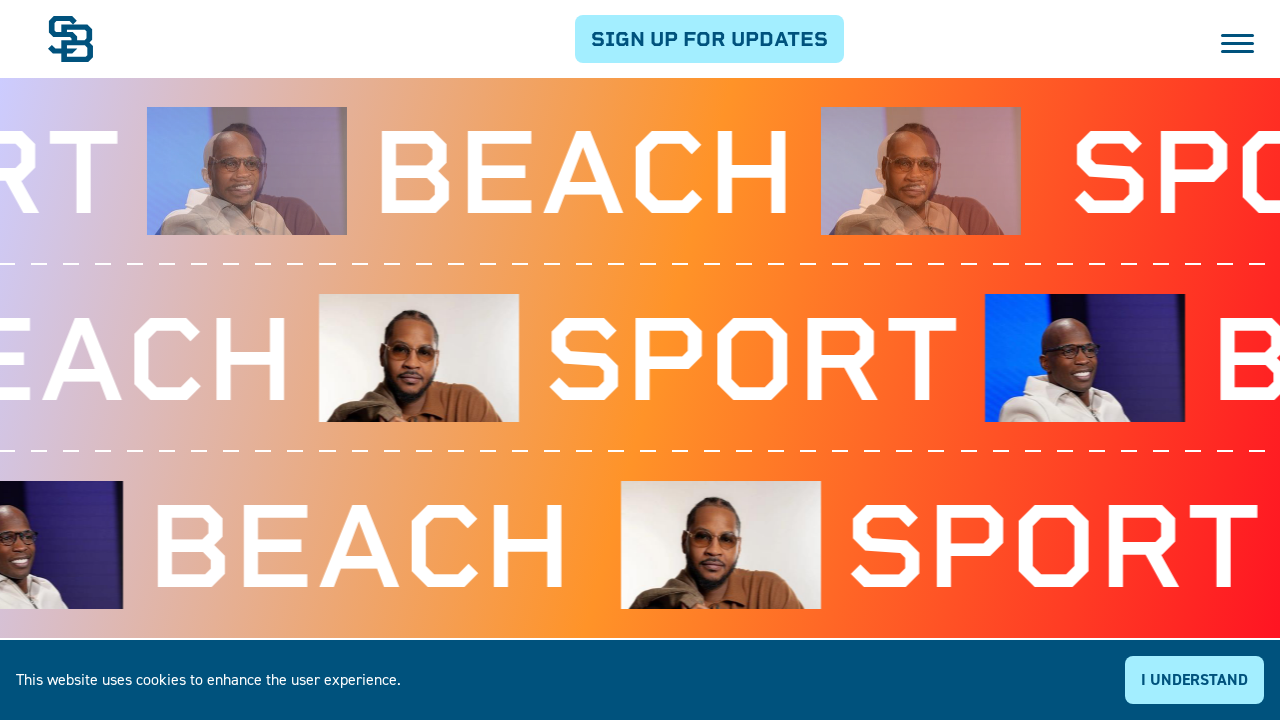

Retrieved text content from element 12: 'BEACH'
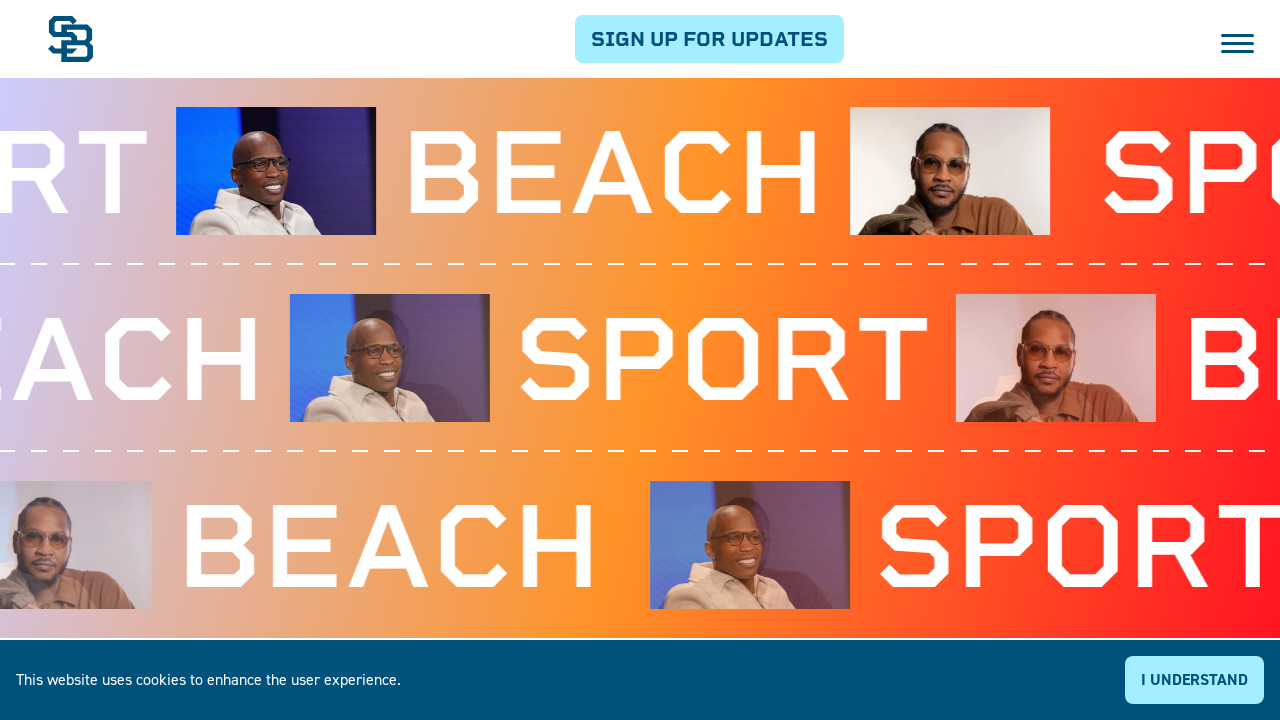

Processed text into words: ['BEACH']
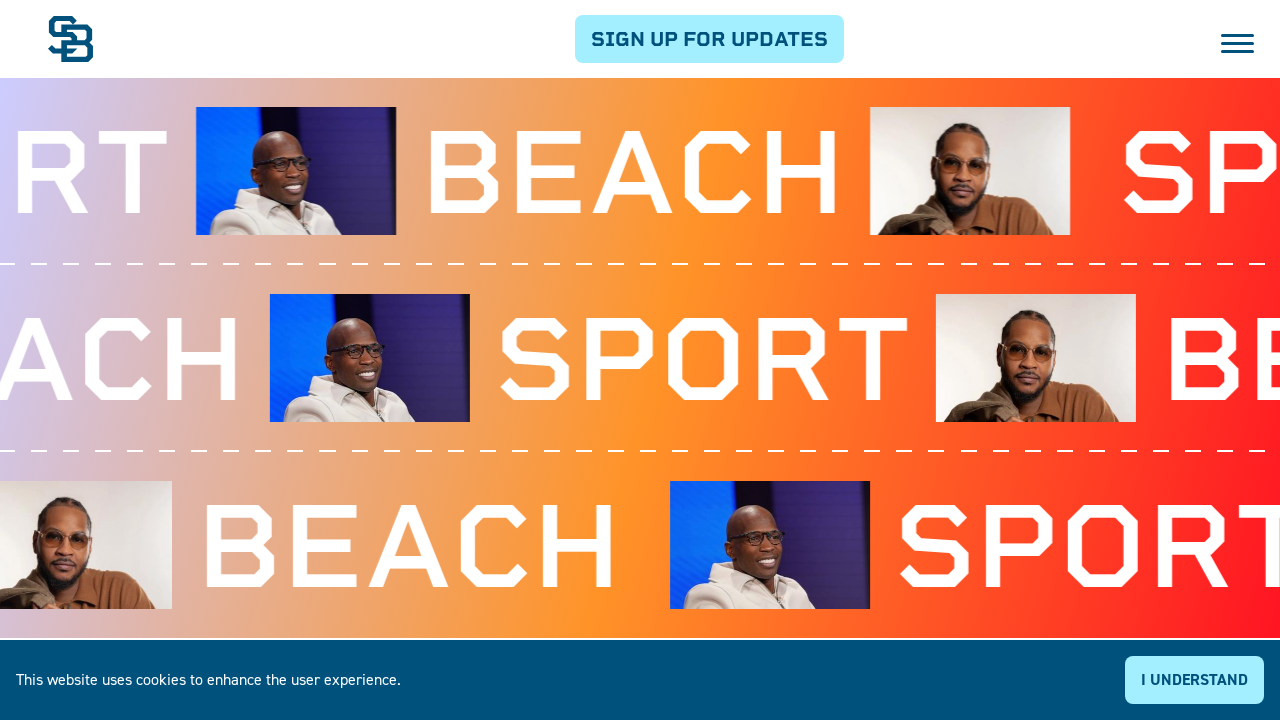

Validated word 'BEACH' is in allowed words list
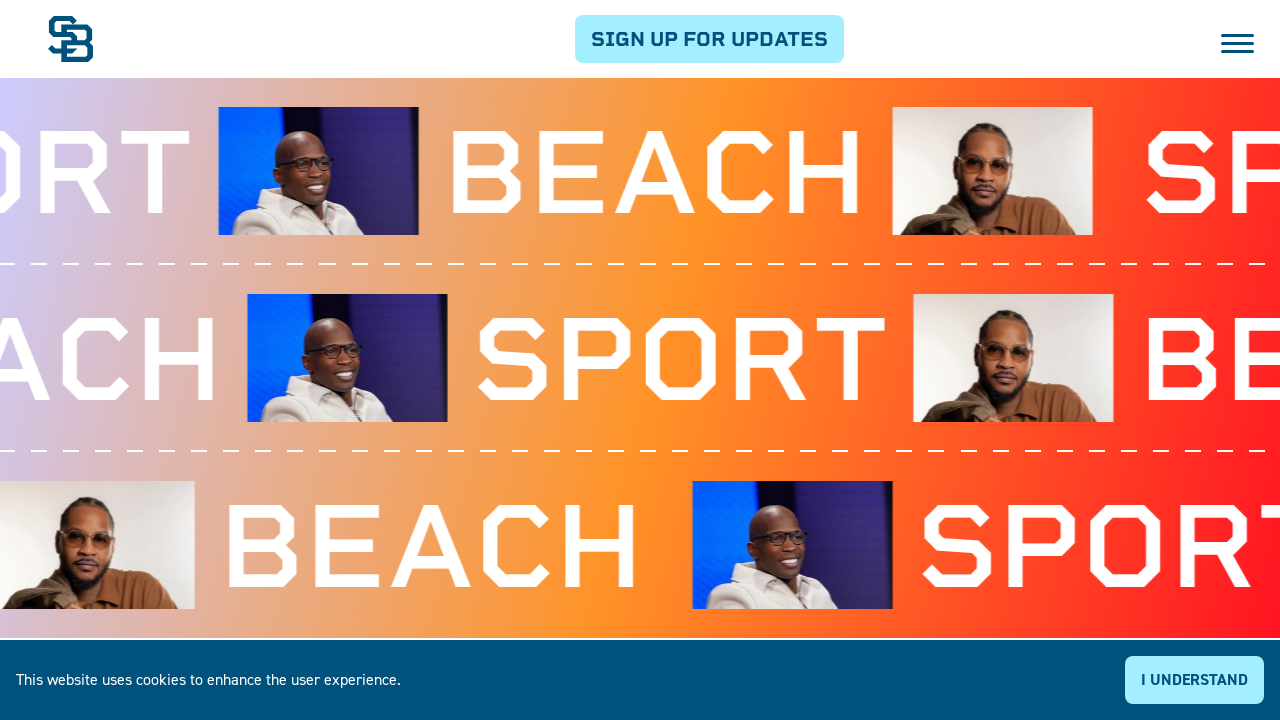

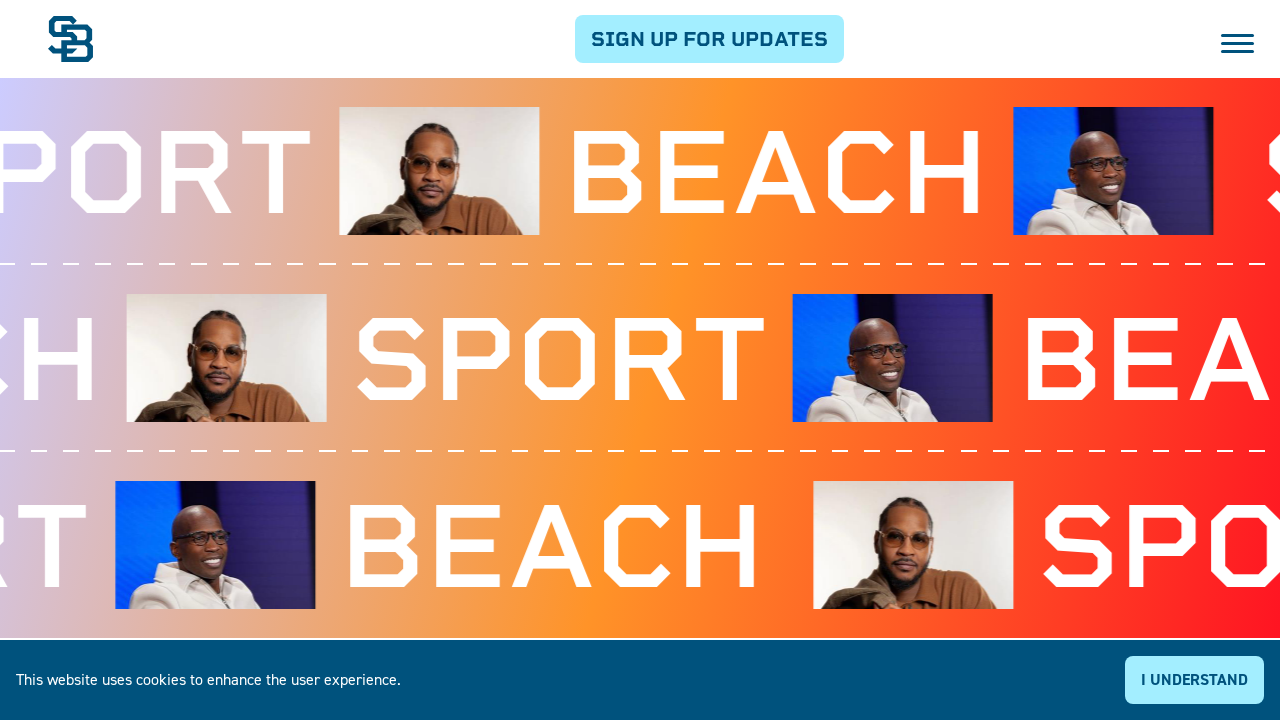